Tests JavaScript alert handling by clicking a button that triggers an alert popup, then accepting (clicking OK on) the alert dialog.

Starting URL: http://www.tizag.com/javascriptT/javascriptalert.php

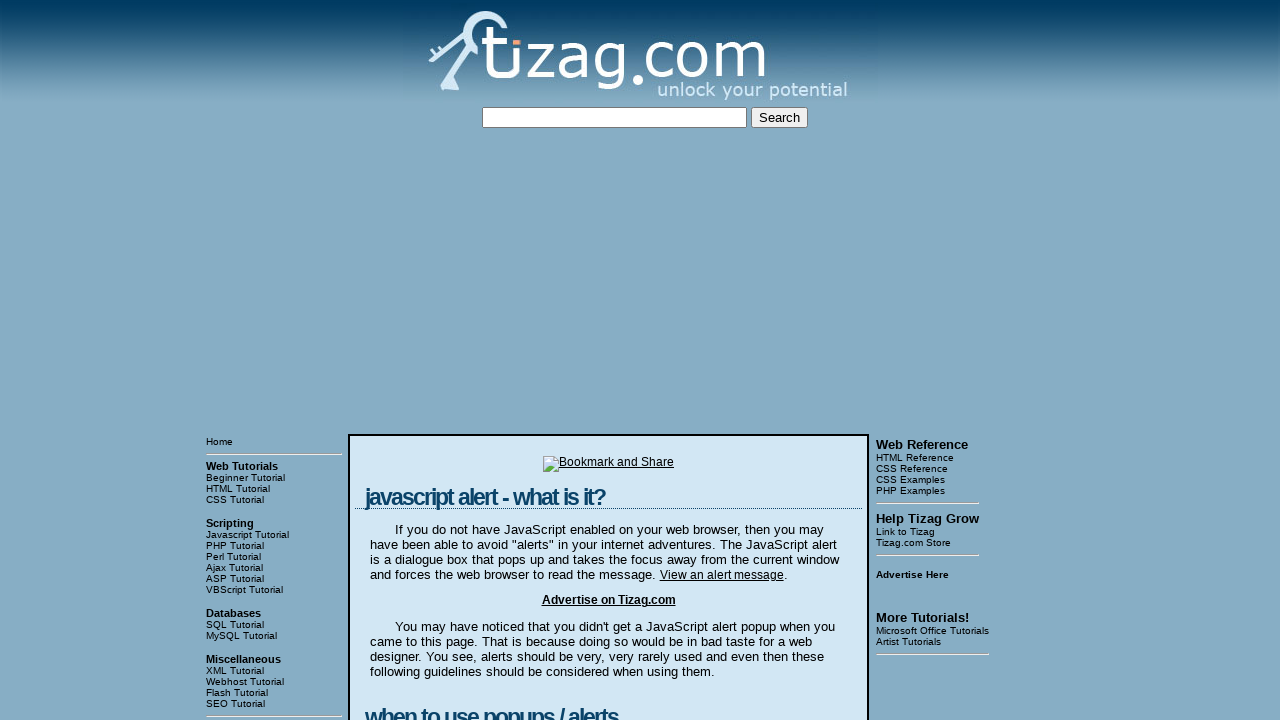

Clicked button to trigger JavaScript alert at (428, 361) on xpath=//body/table[3]/tbody/tr[1]/td[2]/table/tbody/tr/td/div[4]/form/input
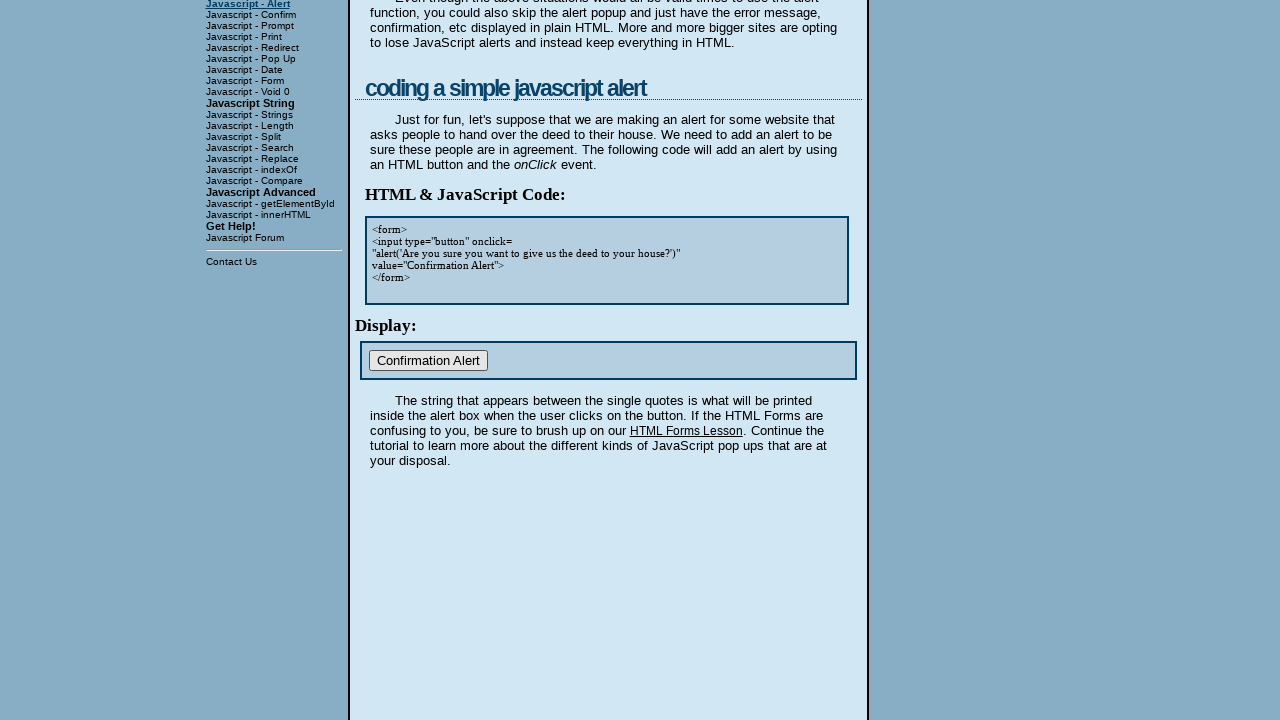

Set up dialog handler to accept alerts
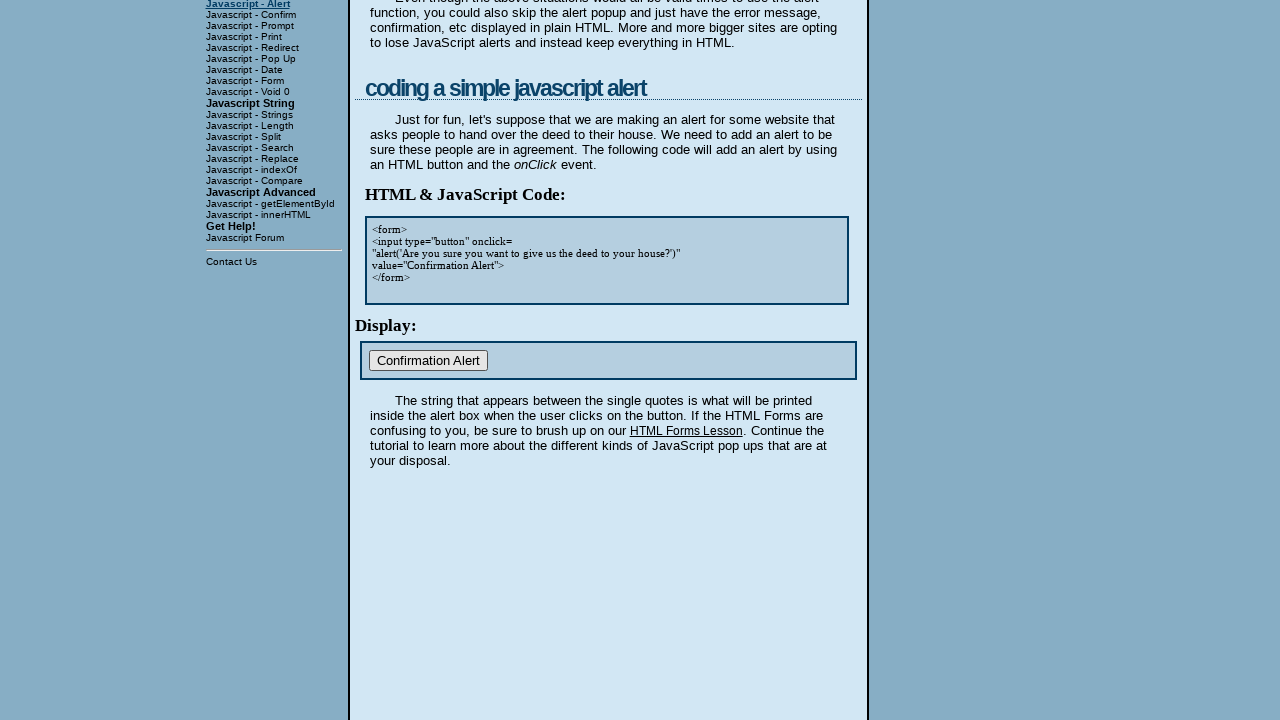

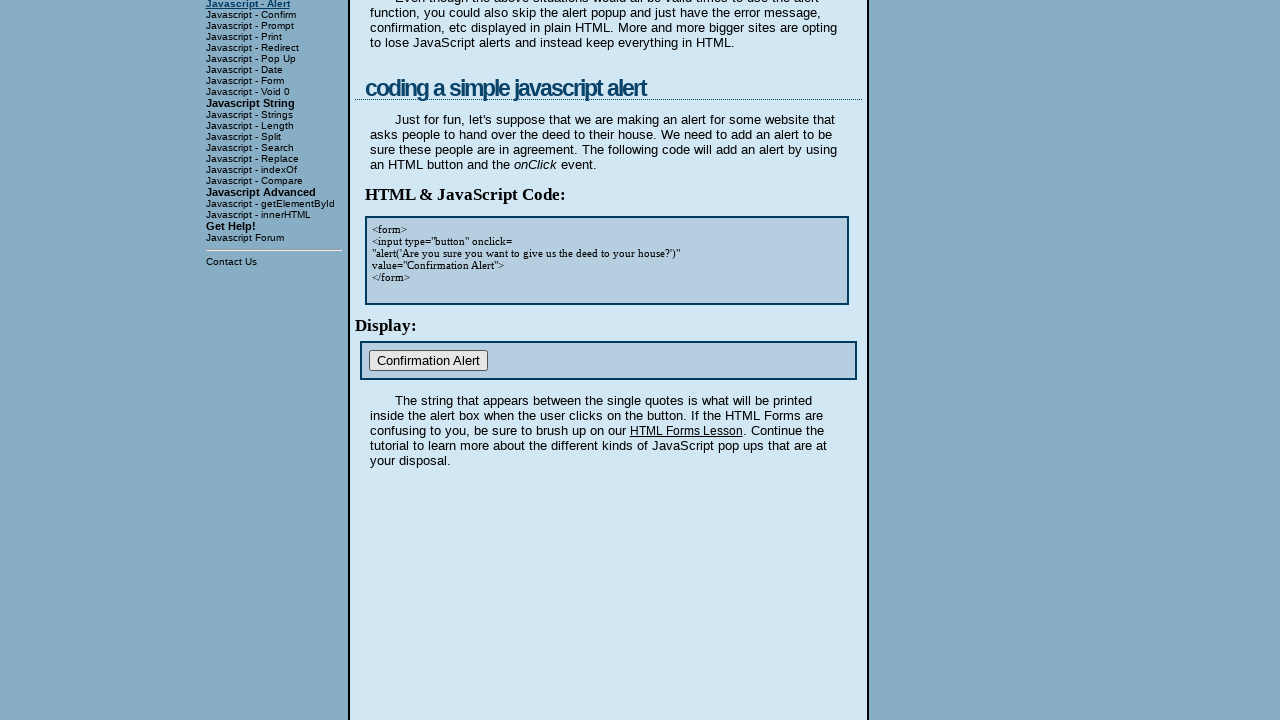